Verifies the text of username and password labels

Starting URL: https://the-internet.herokuapp.com/

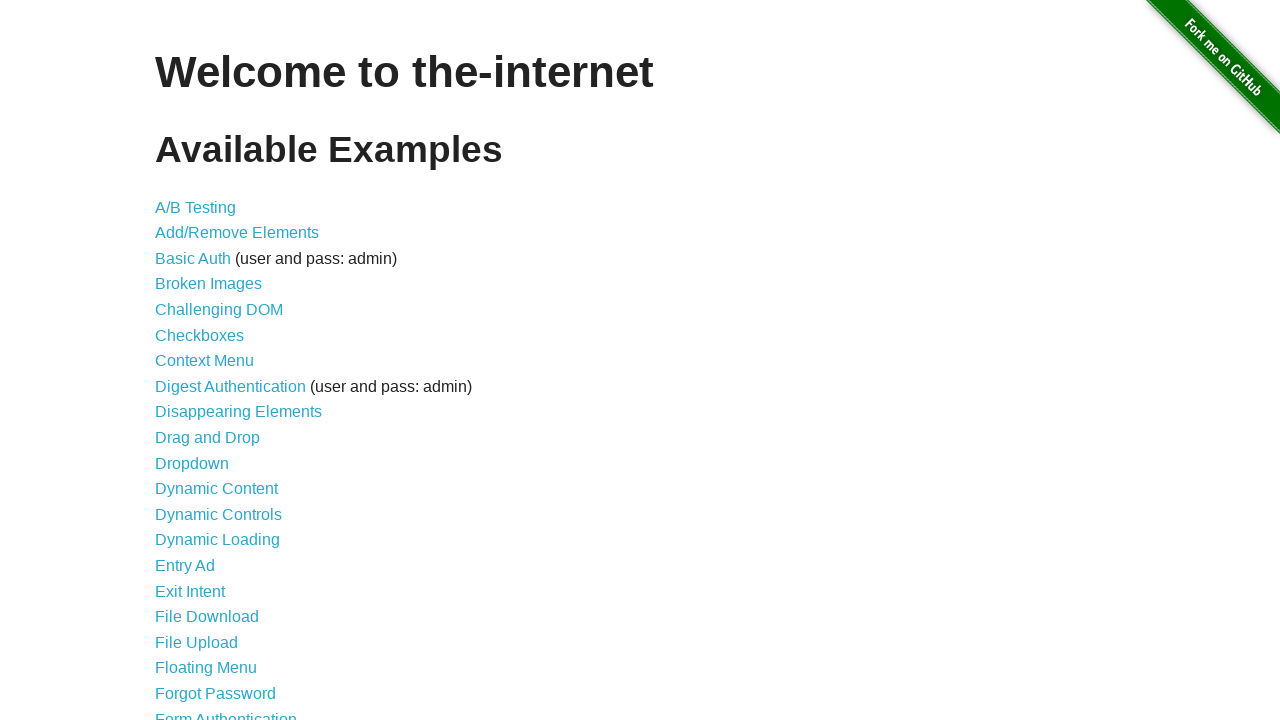

Clicked on Form Authentication link at (226, 712) on text=Form Authentication
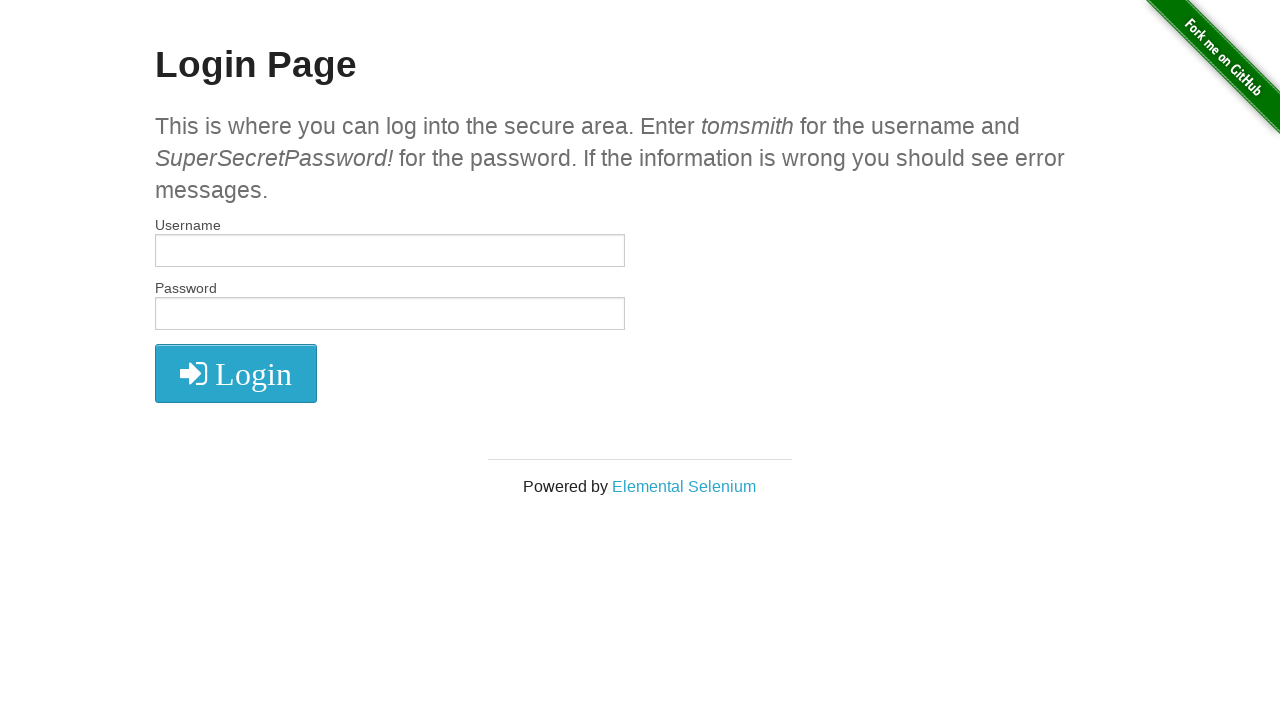

Retrieved all label text contents
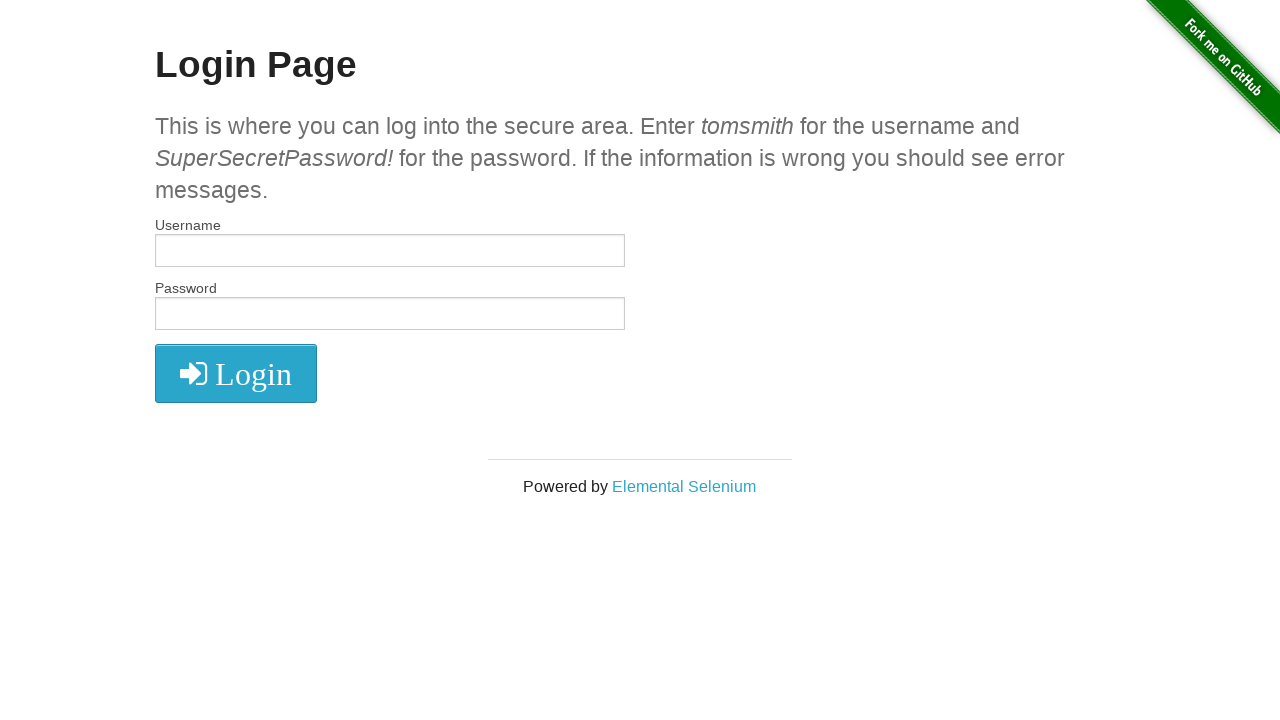

Verified username label text is 'Username'
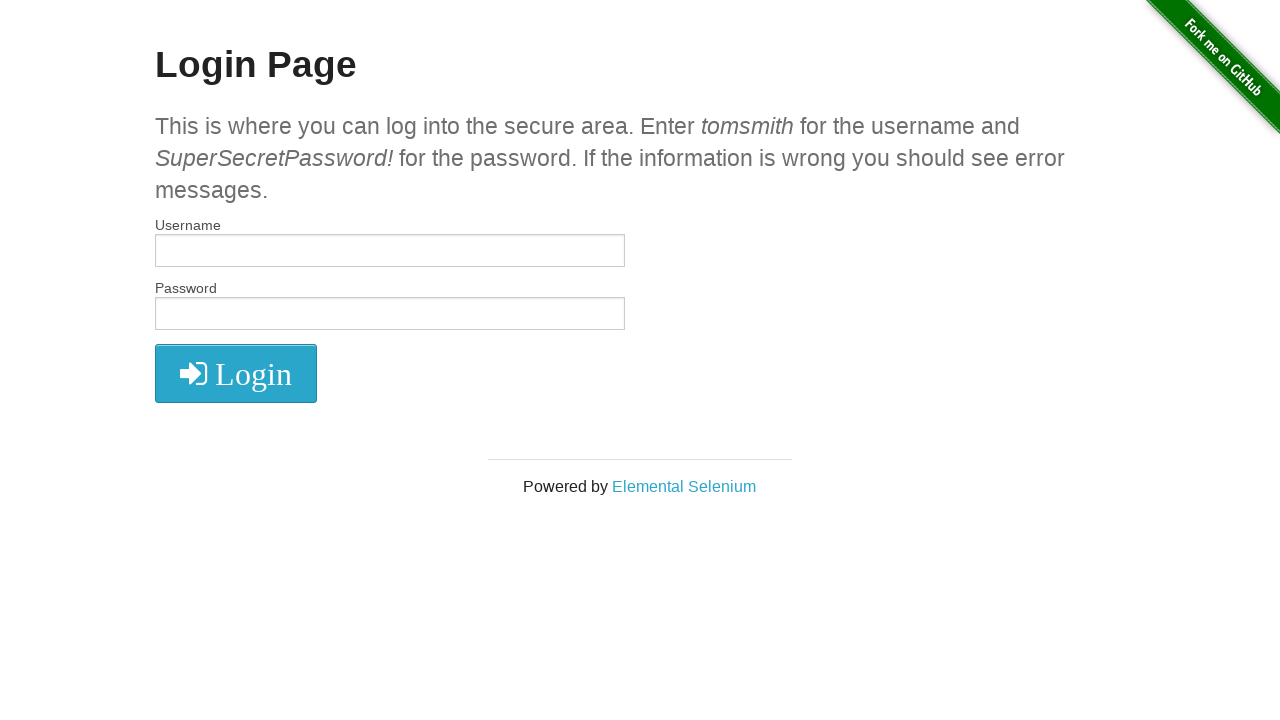

Verified password label text is 'Password'
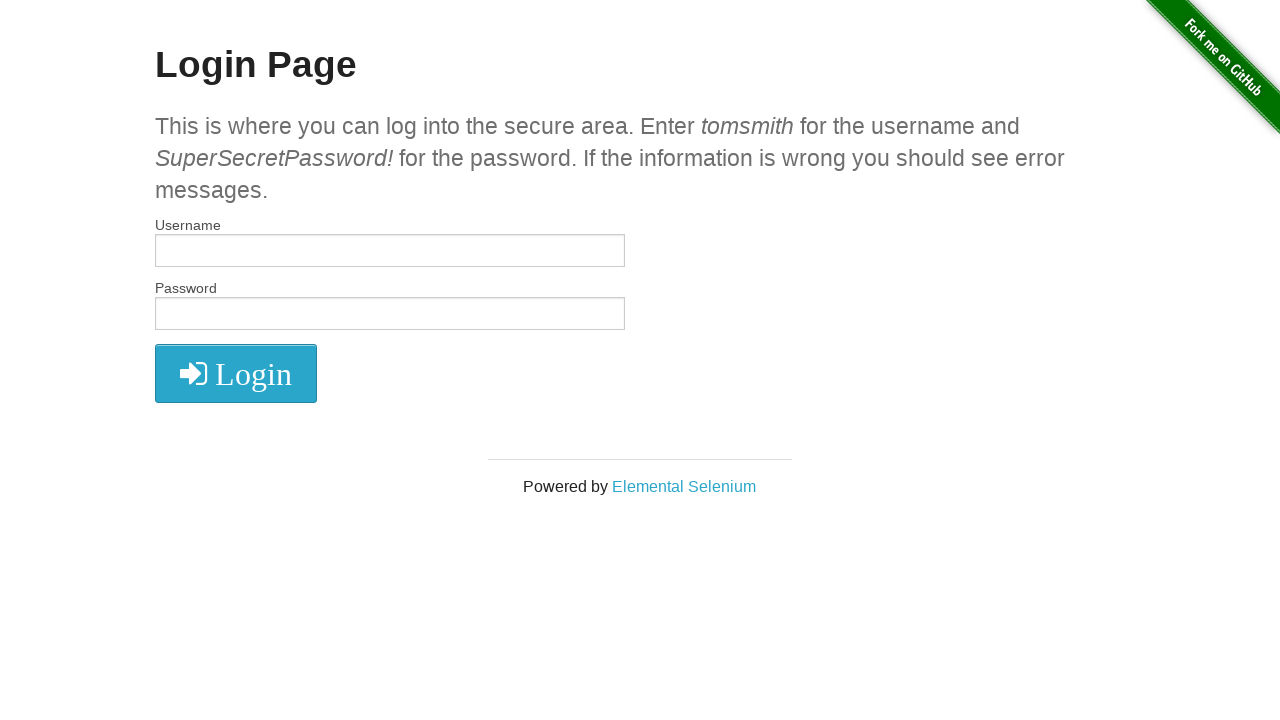

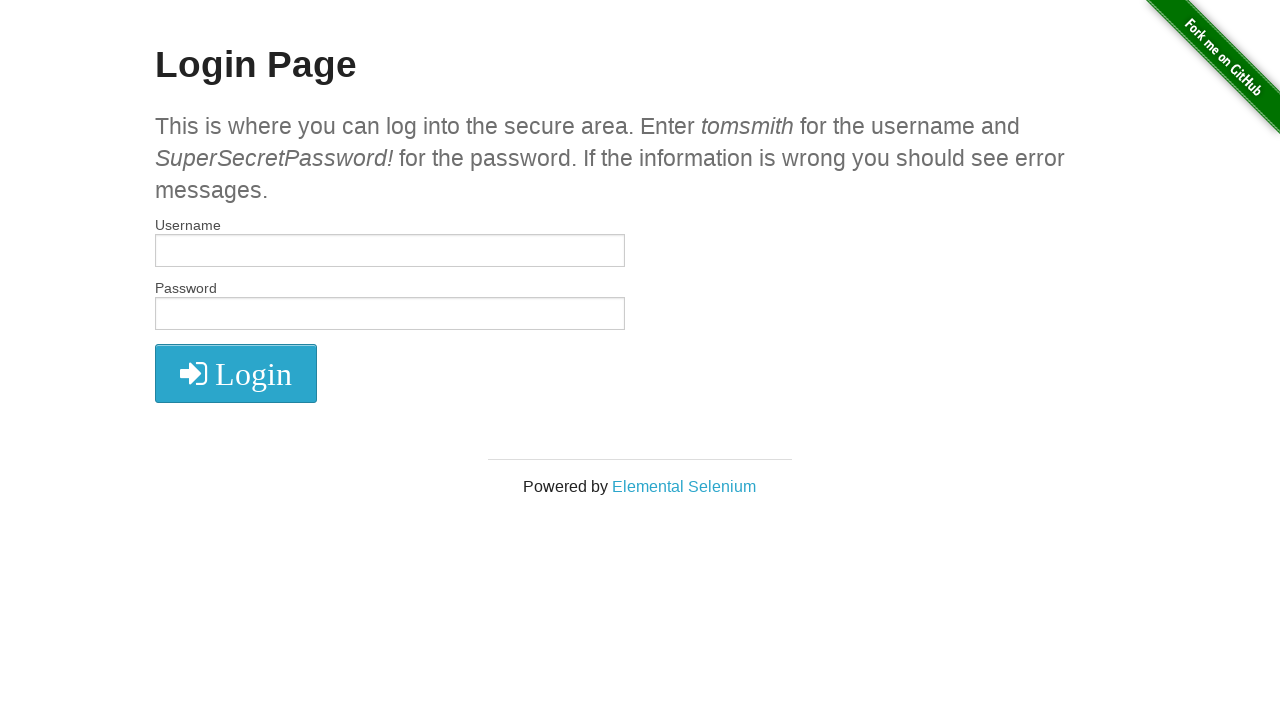